Tests clicking on a file upload input element on a Selenium practice form page

Starting URL: https://www.techlistic.com/p/selenium-practice-form.html

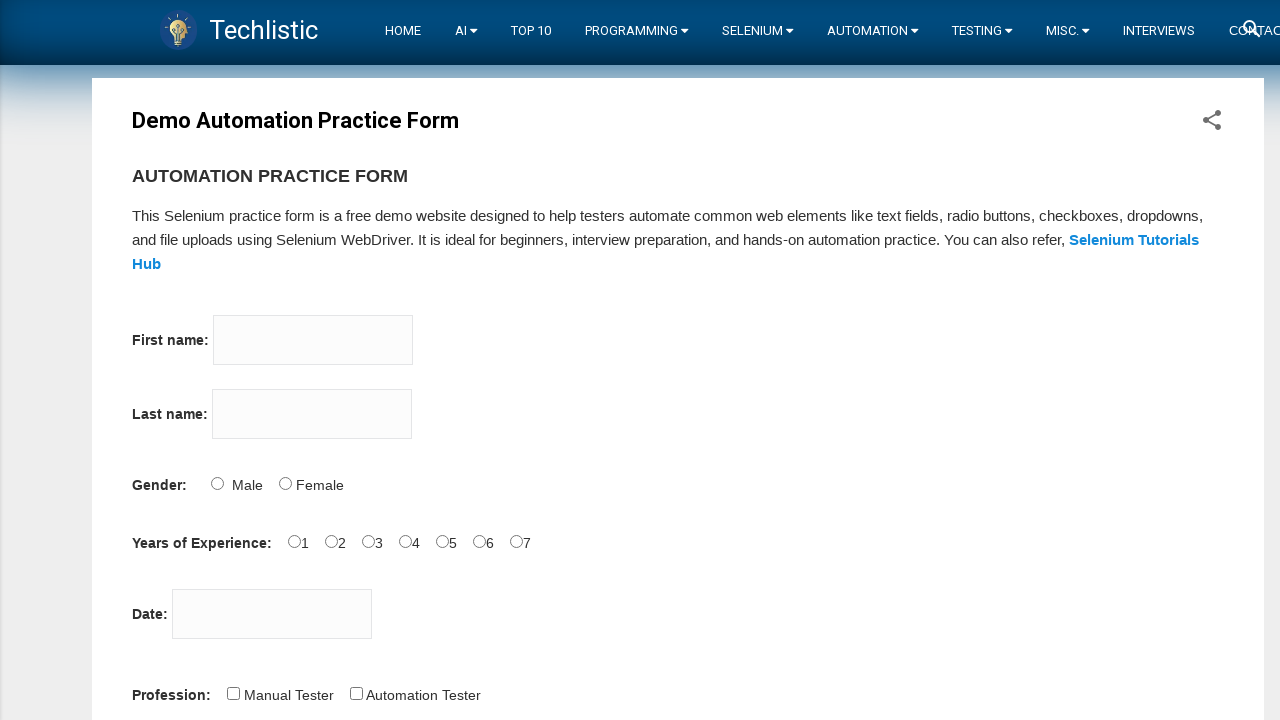

Navigated to Selenium practice form page
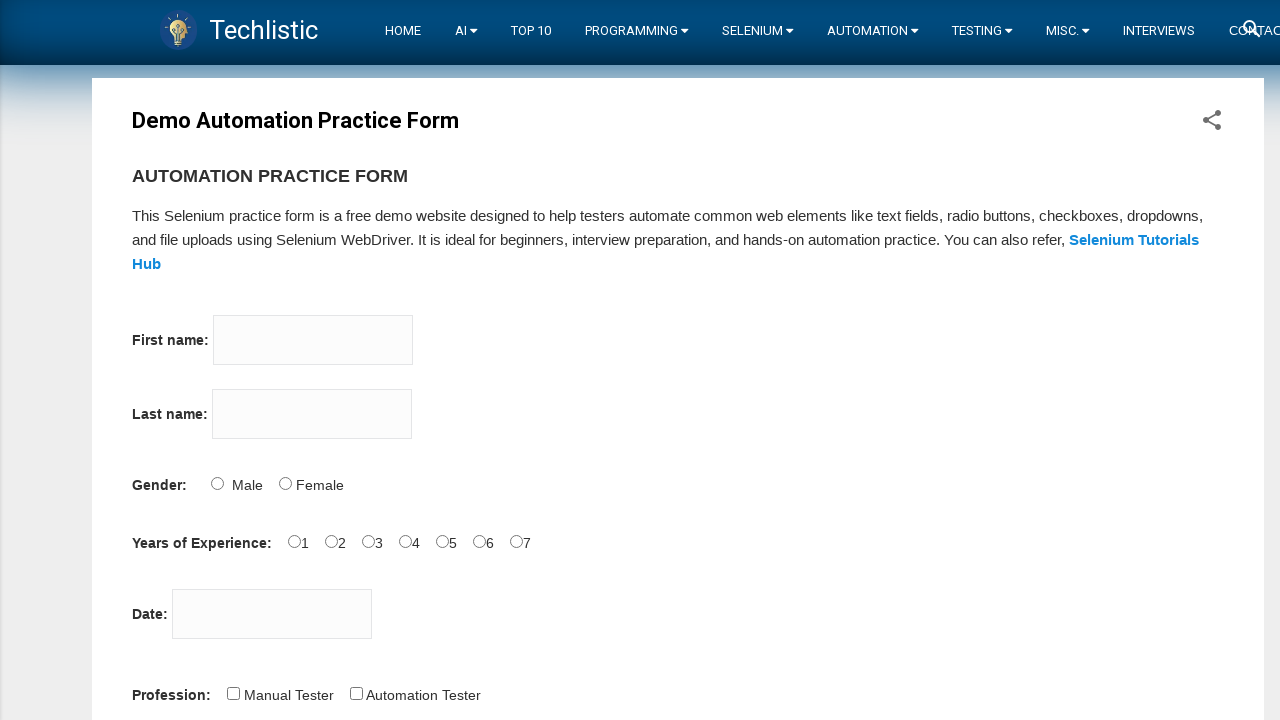

Clicked on file upload input element at (366, 360) on #photo
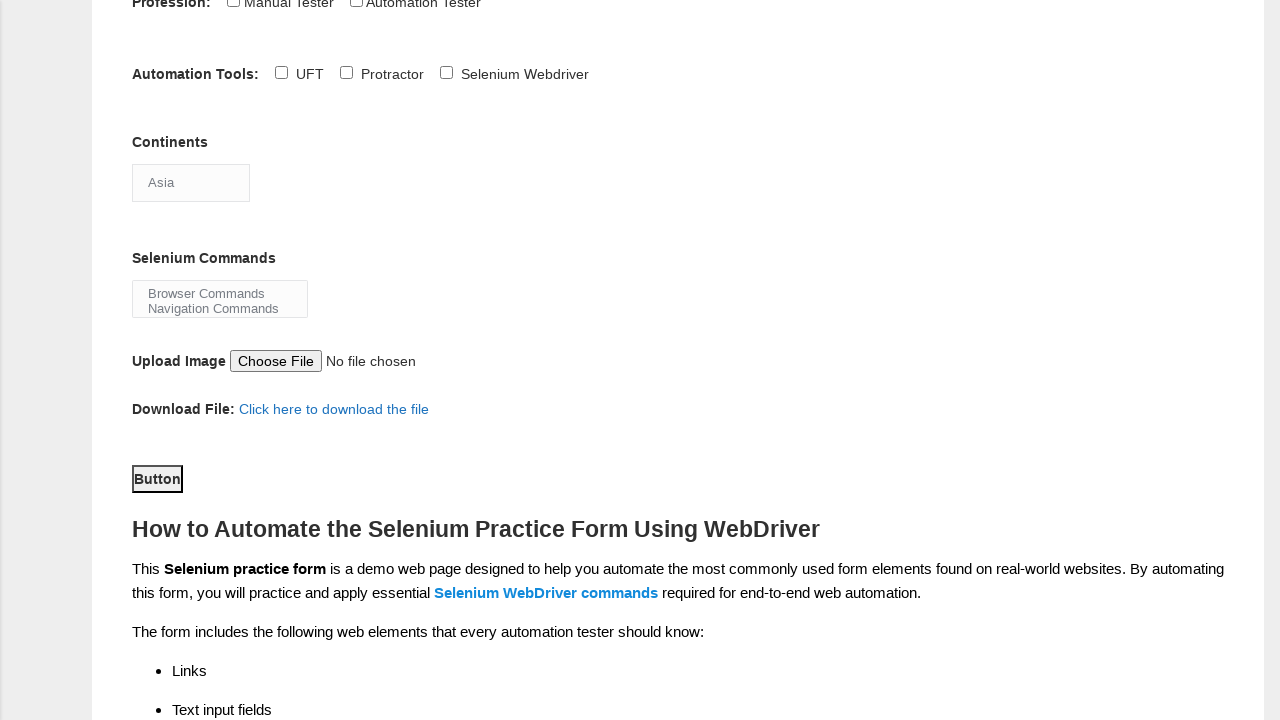

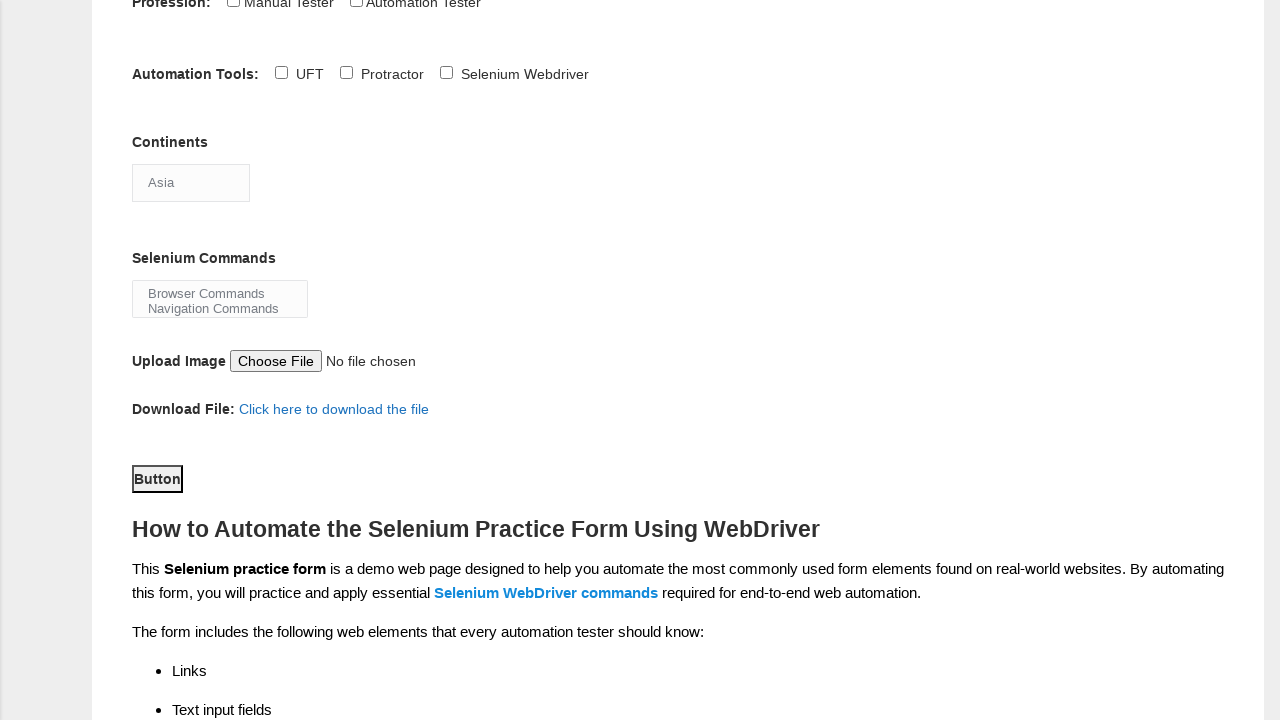